Tests frame and alert handling by switching to an iframe, clicking a button to trigger an alert, and accepting the alert

Starting URL: https://www.w3schools.com/jsref/tryit.asp?filename=tryjsref_alert

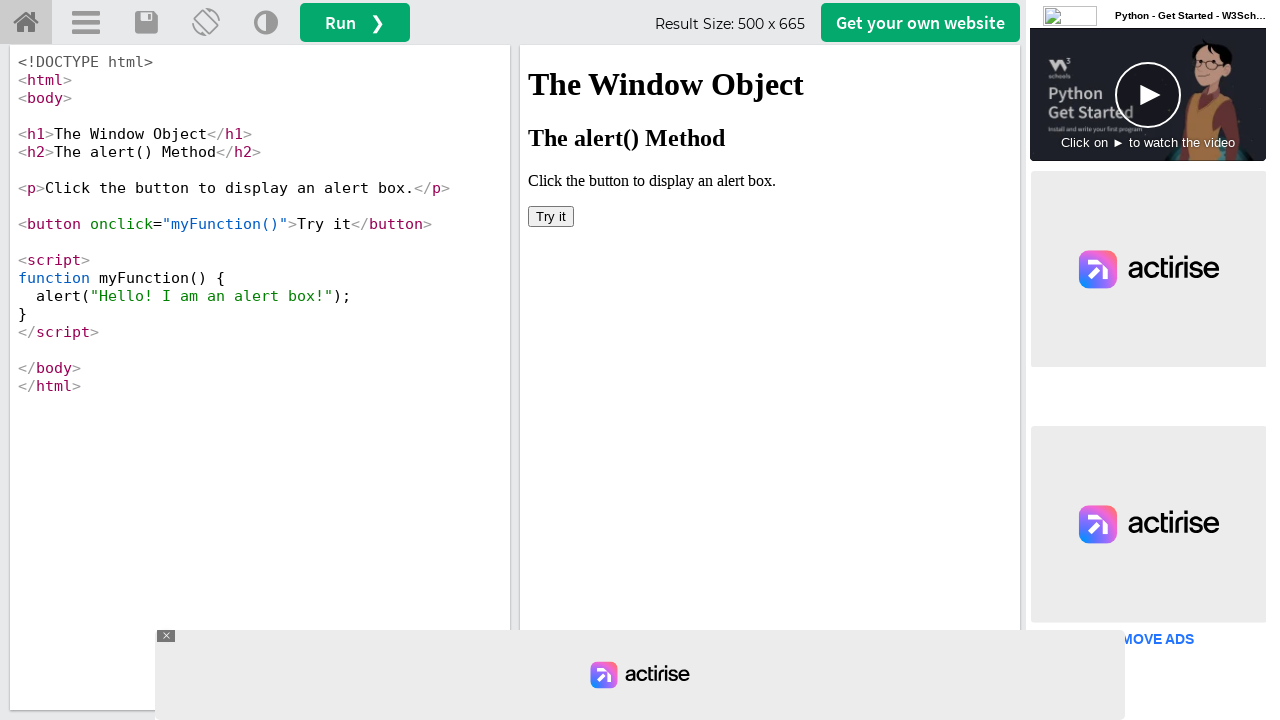

Switched to iframe with id 'iframeResult'
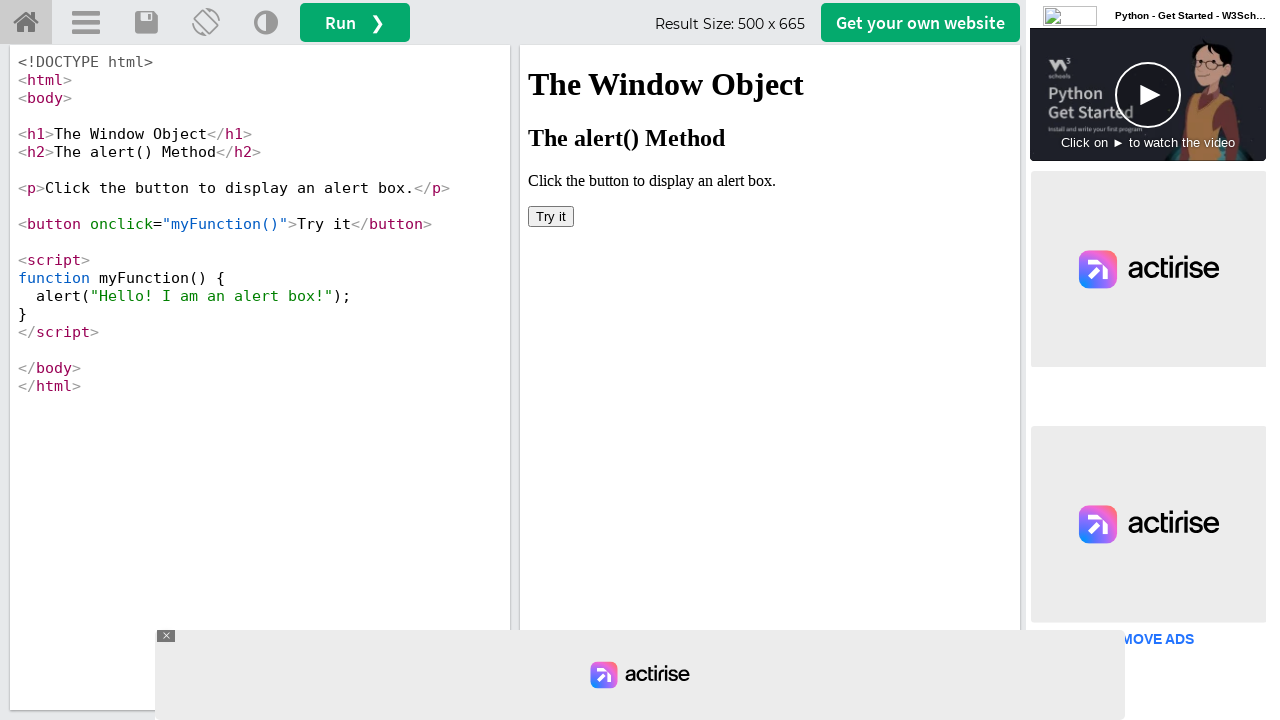

Clicked 'Try it' button in iframe to trigger alert at (551, 216) on button:has-text('Try it')
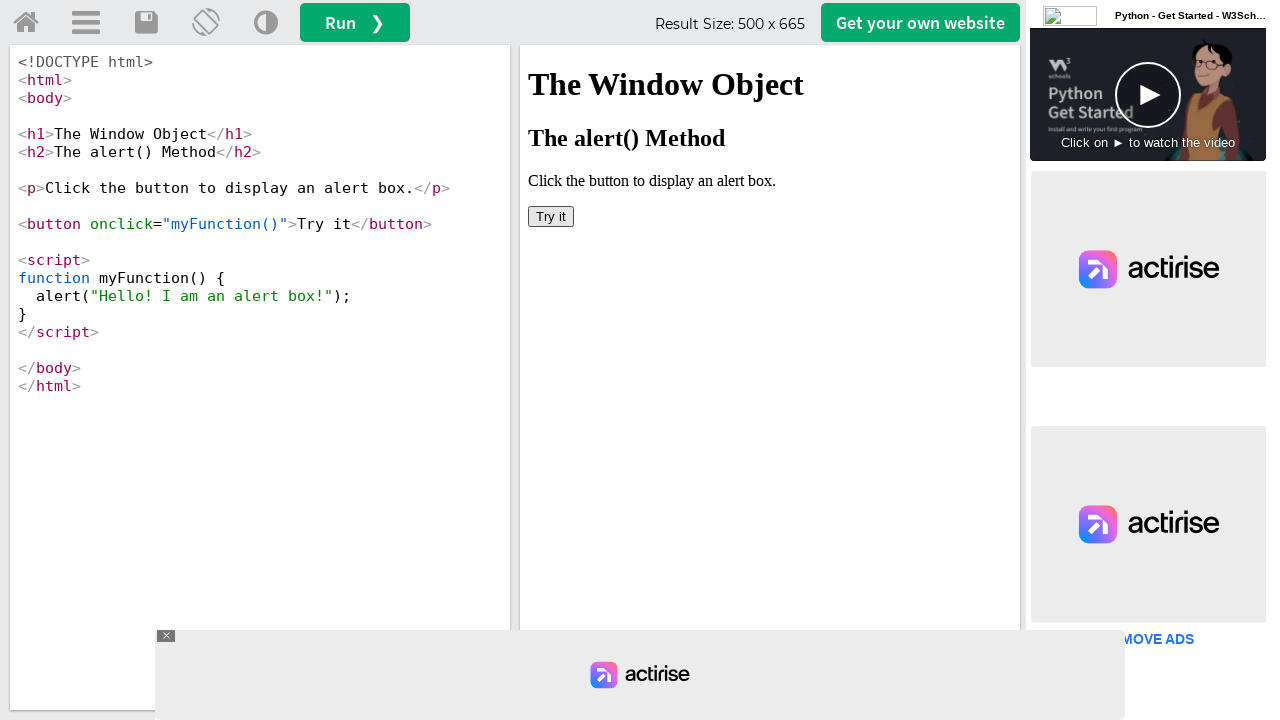

Set up dialog handler to accept alerts
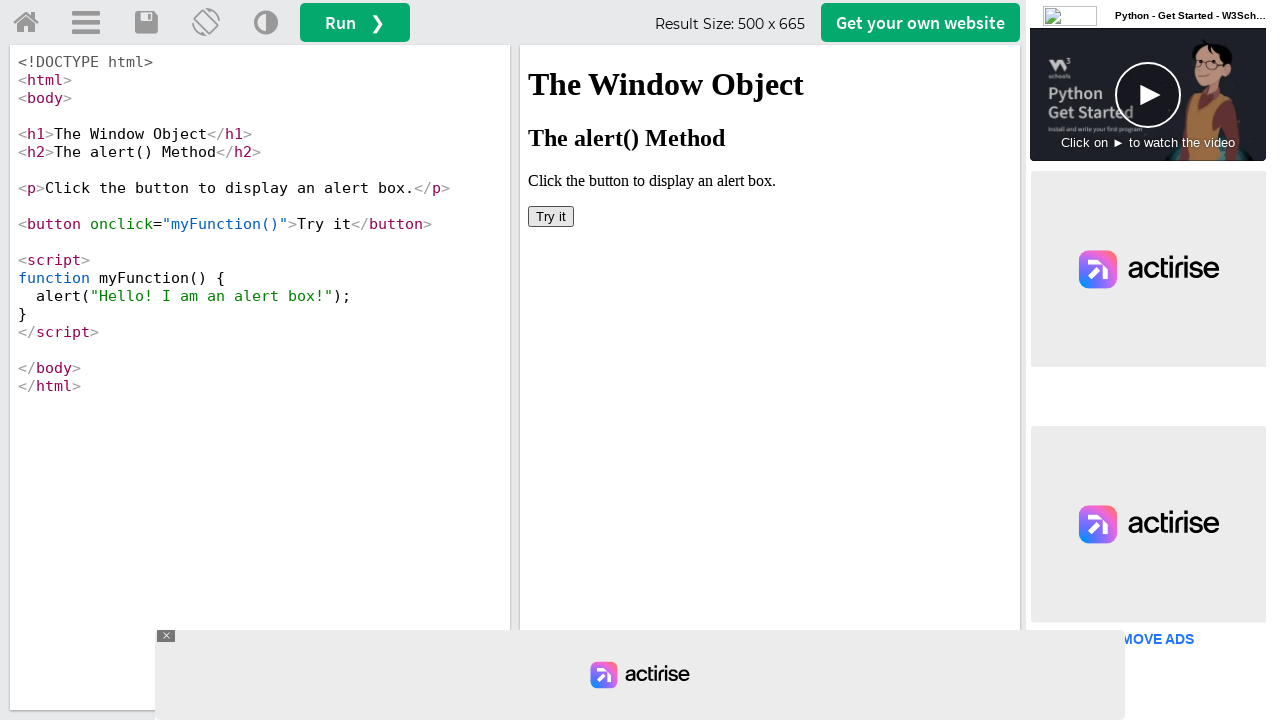

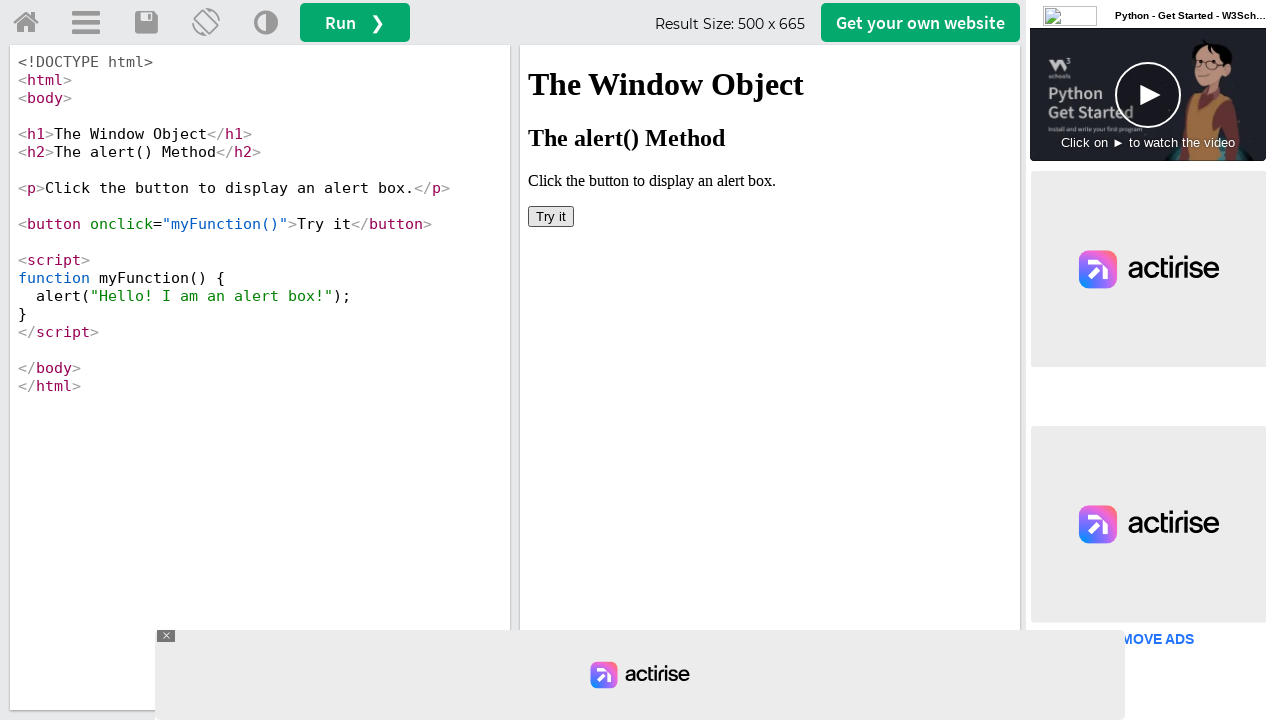